Tests that entered text is trimmed when editing a todo item

Starting URL: https://demo.playwright.dev/todomvc

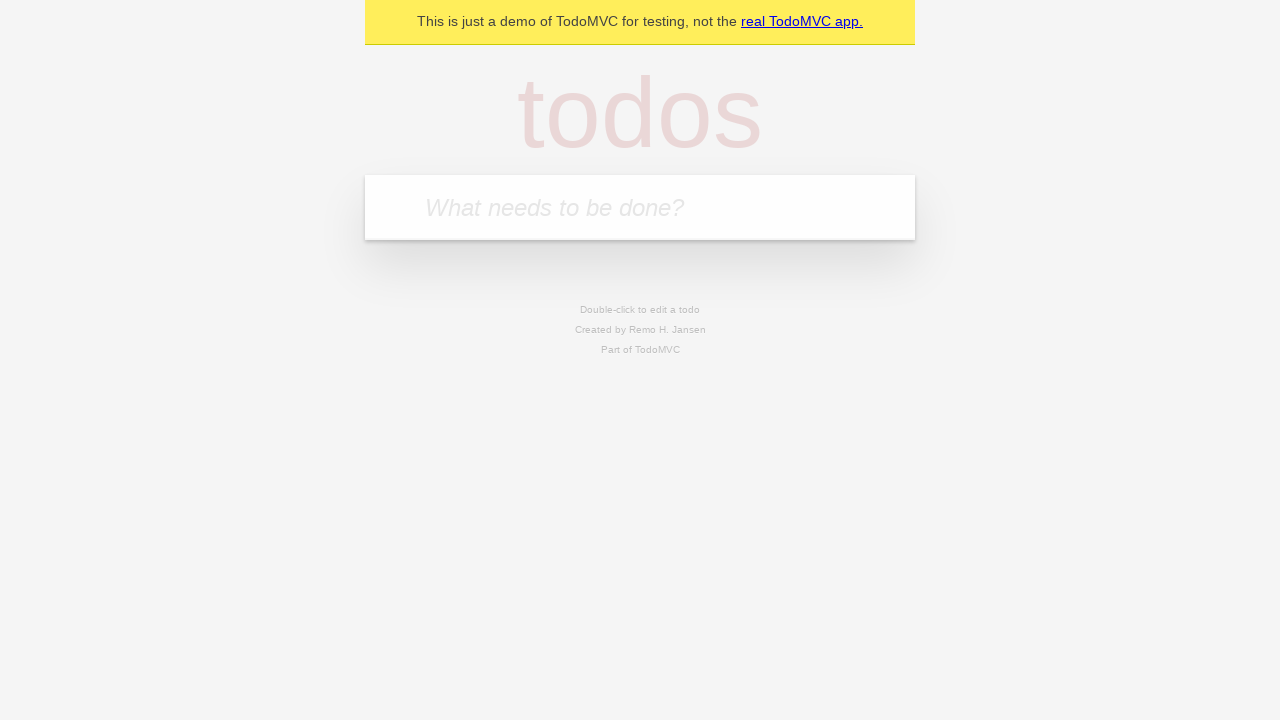

Filled todo input with 'buy some cheese' on internal:attr=[placeholder="What needs to be done?"i]
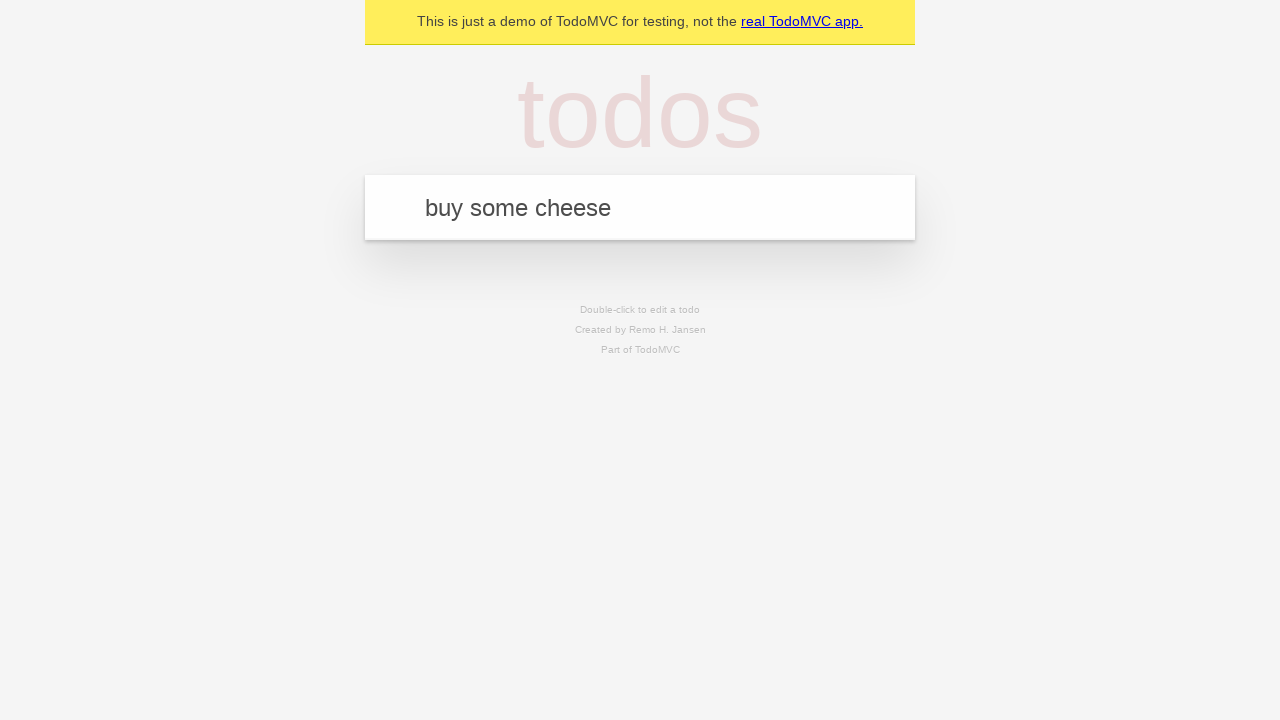

Pressed Enter to create first todo item on internal:attr=[placeholder="What needs to be done?"i]
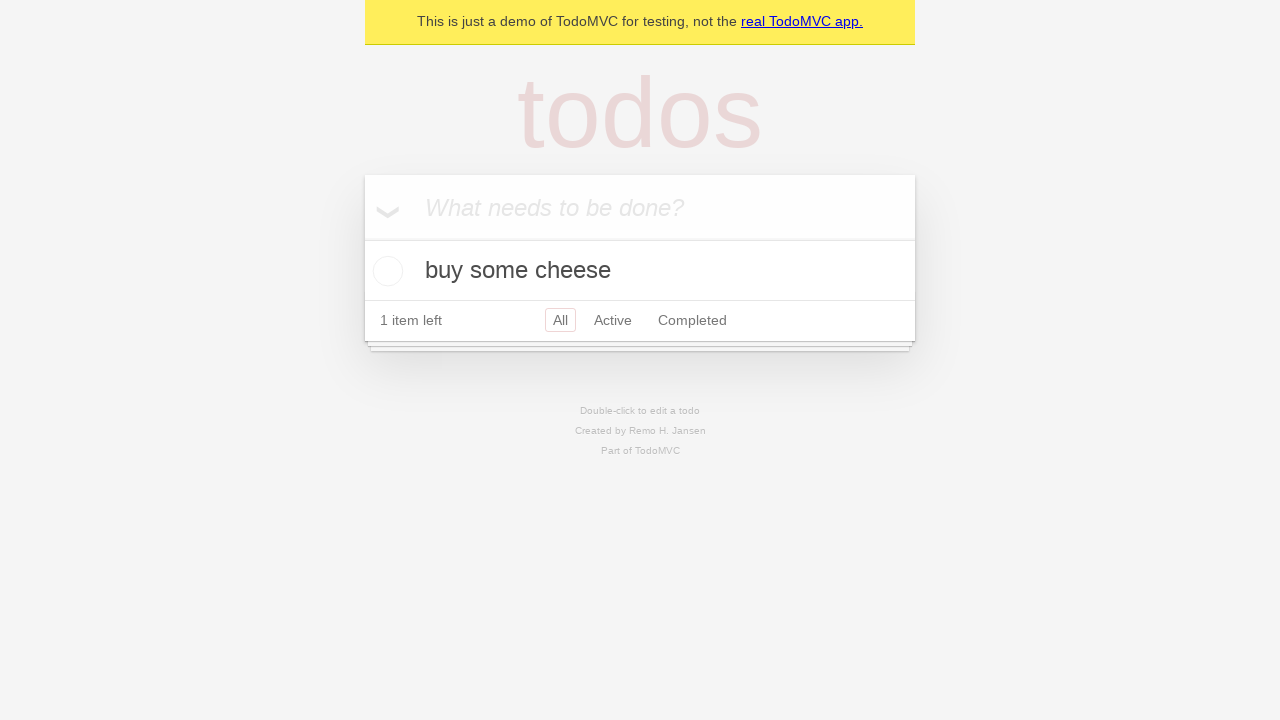

Filled todo input with 'feed the cat' on internal:attr=[placeholder="What needs to be done?"i]
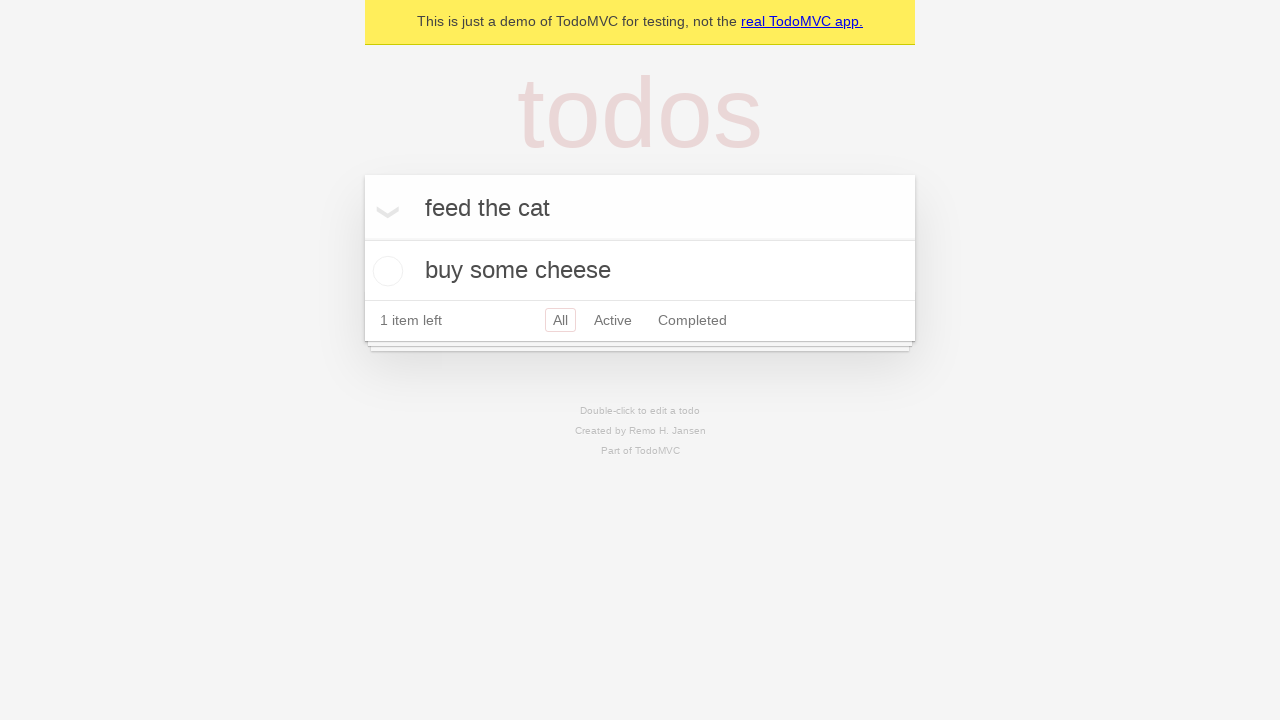

Pressed Enter to create second todo item on internal:attr=[placeholder="What needs to be done?"i]
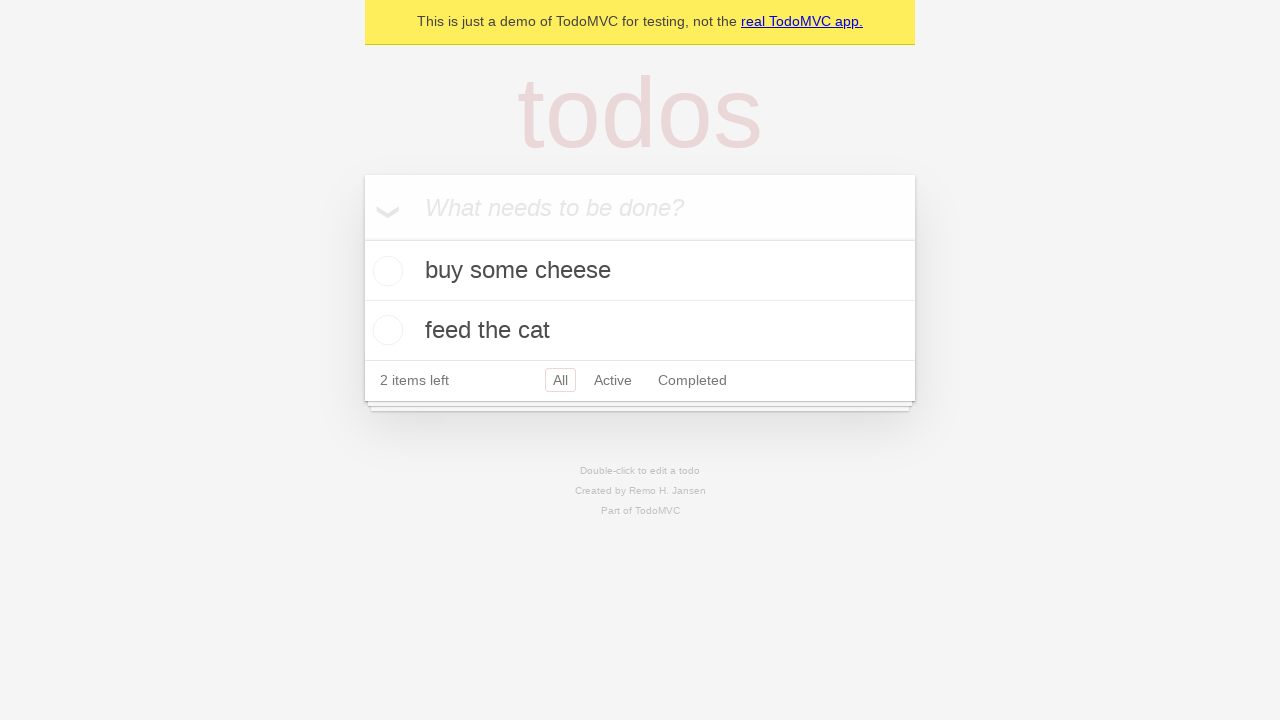

Filled todo input with 'book a doctors appointment' on internal:attr=[placeholder="What needs to be done?"i]
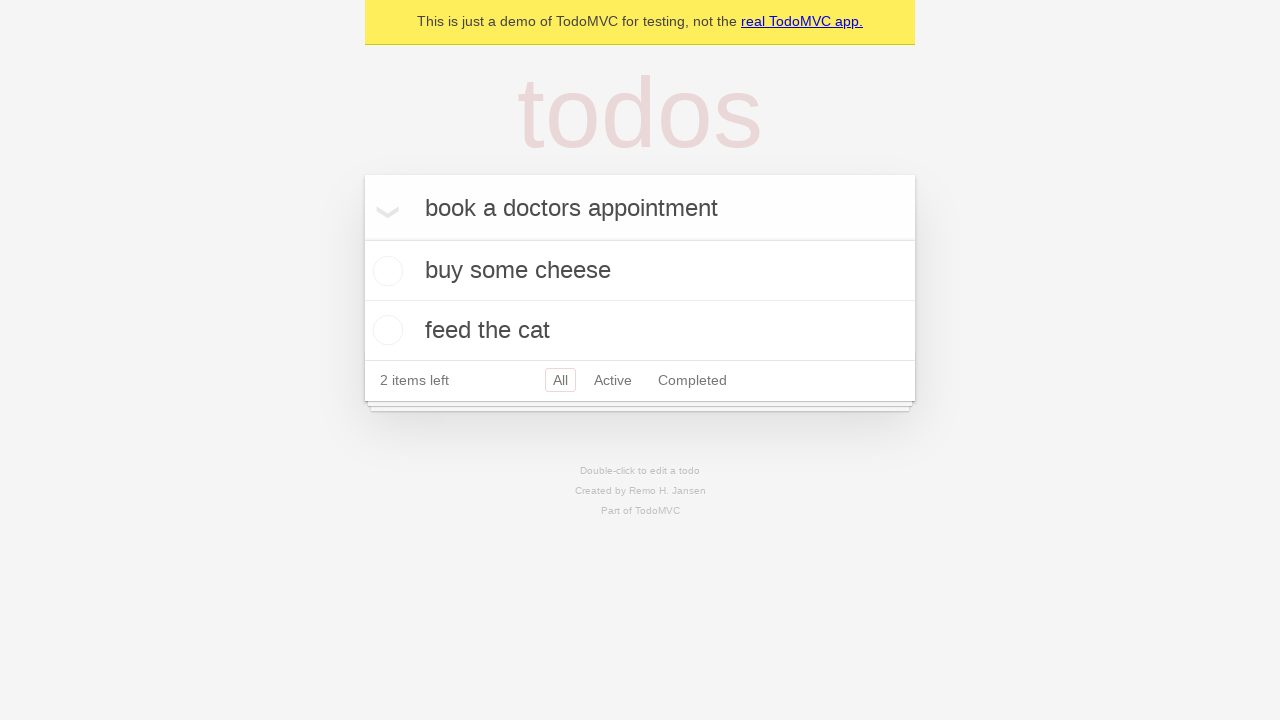

Pressed Enter to create third todo item on internal:attr=[placeholder="What needs to be done?"i]
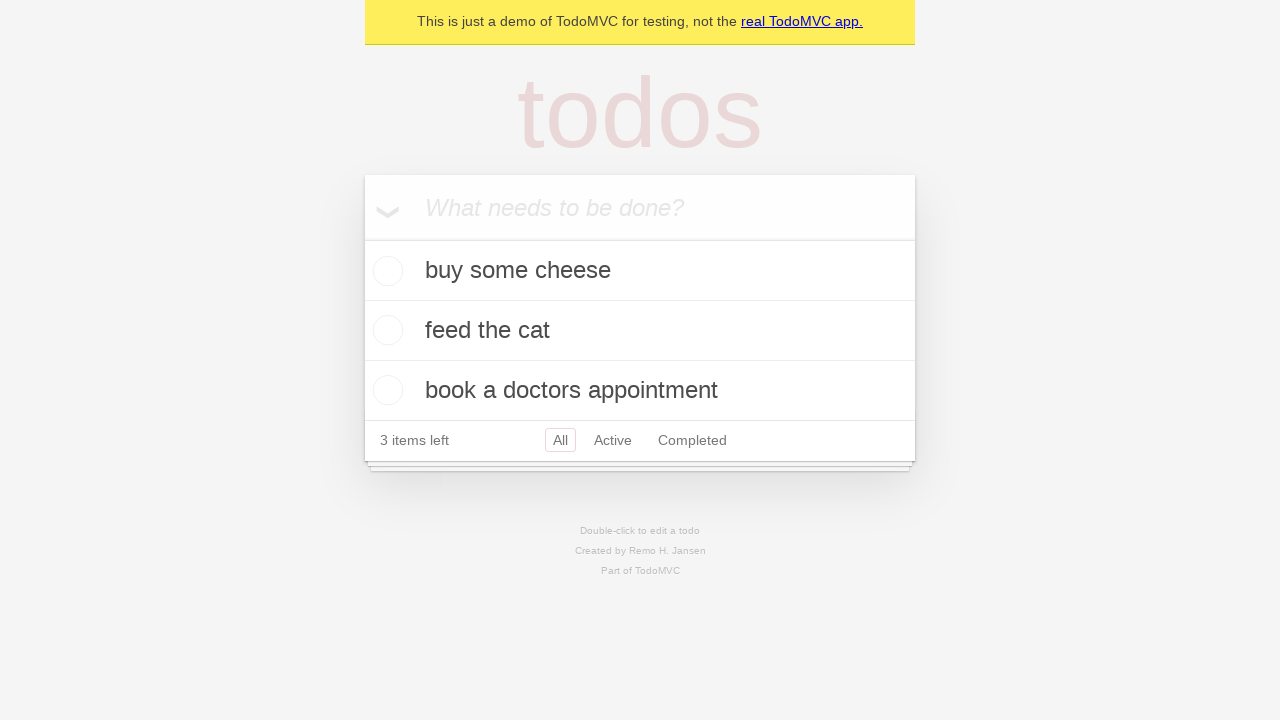

Double-clicked second todo item to enter edit mode at (640, 331) on internal:testid=[data-testid="todo-item"s] >> nth=1
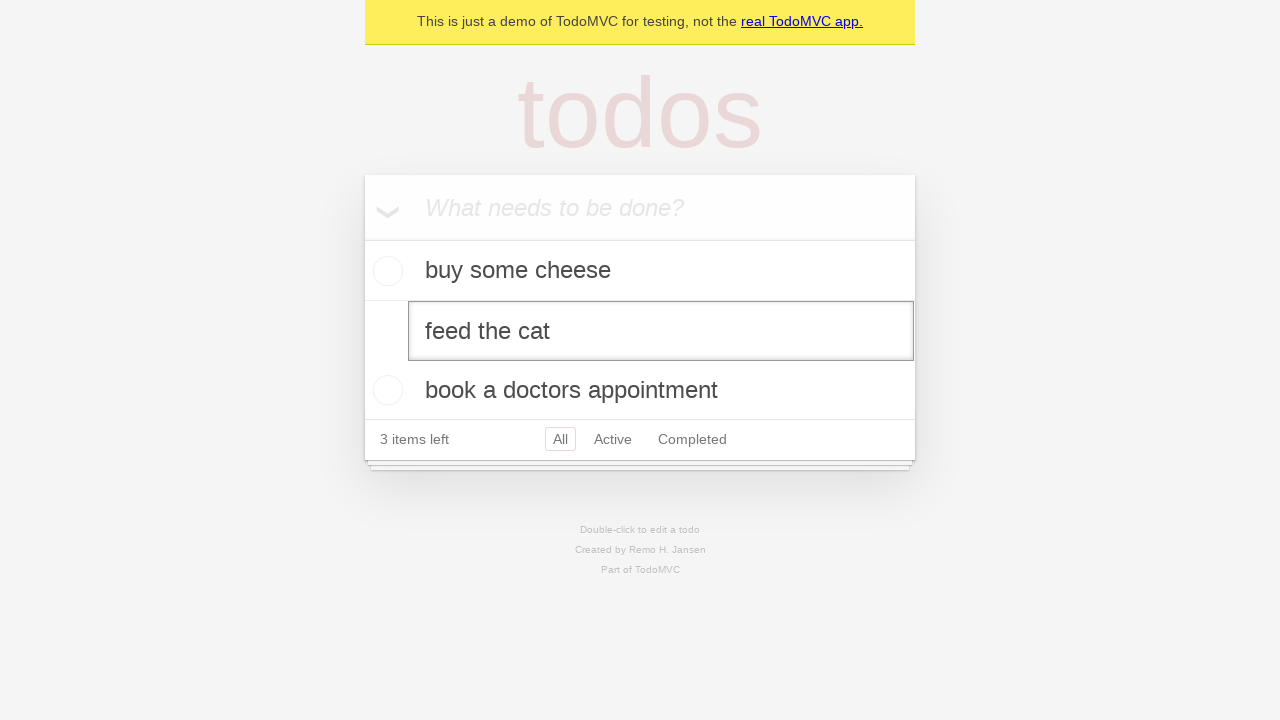

Filled edit field with text containing leading and trailing spaces on internal:testid=[data-testid="todo-item"s] >> nth=1 >> internal:role=textbox[nam
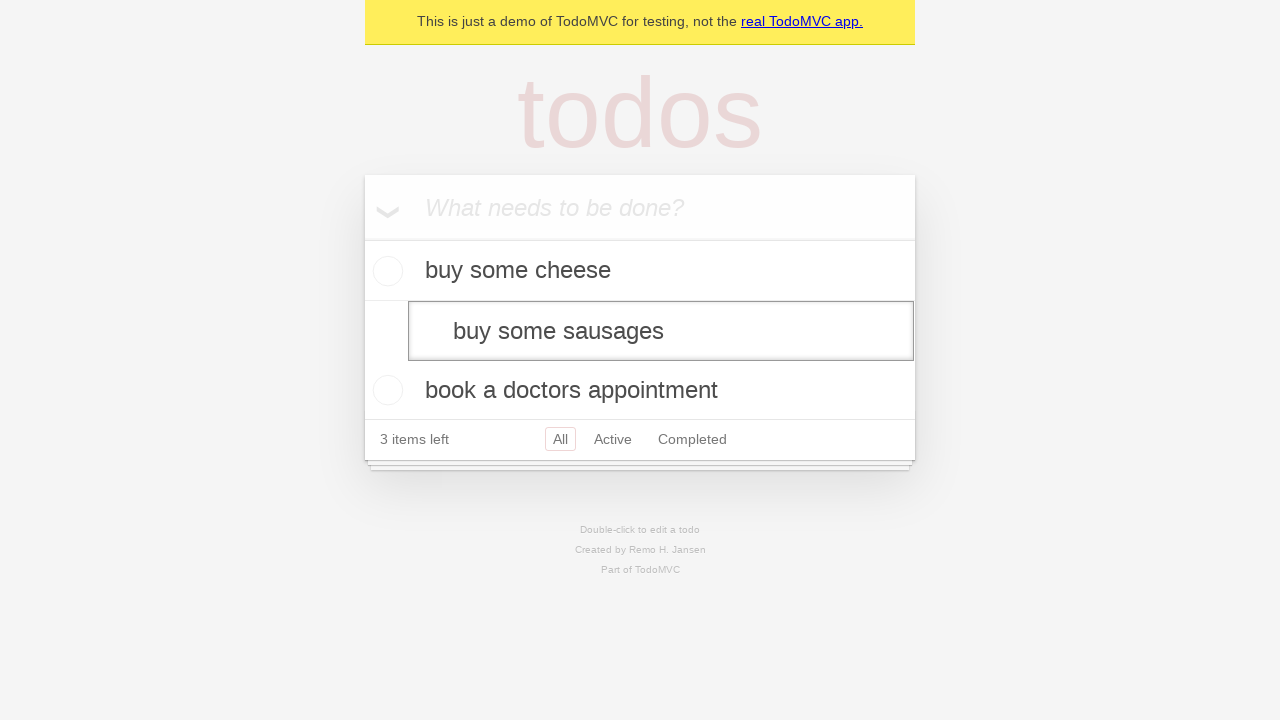

Pressed Enter to confirm edit and verify text is trimmed on internal:testid=[data-testid="todo-item"s] >> nth=1 >> internal:role=textbox[nam
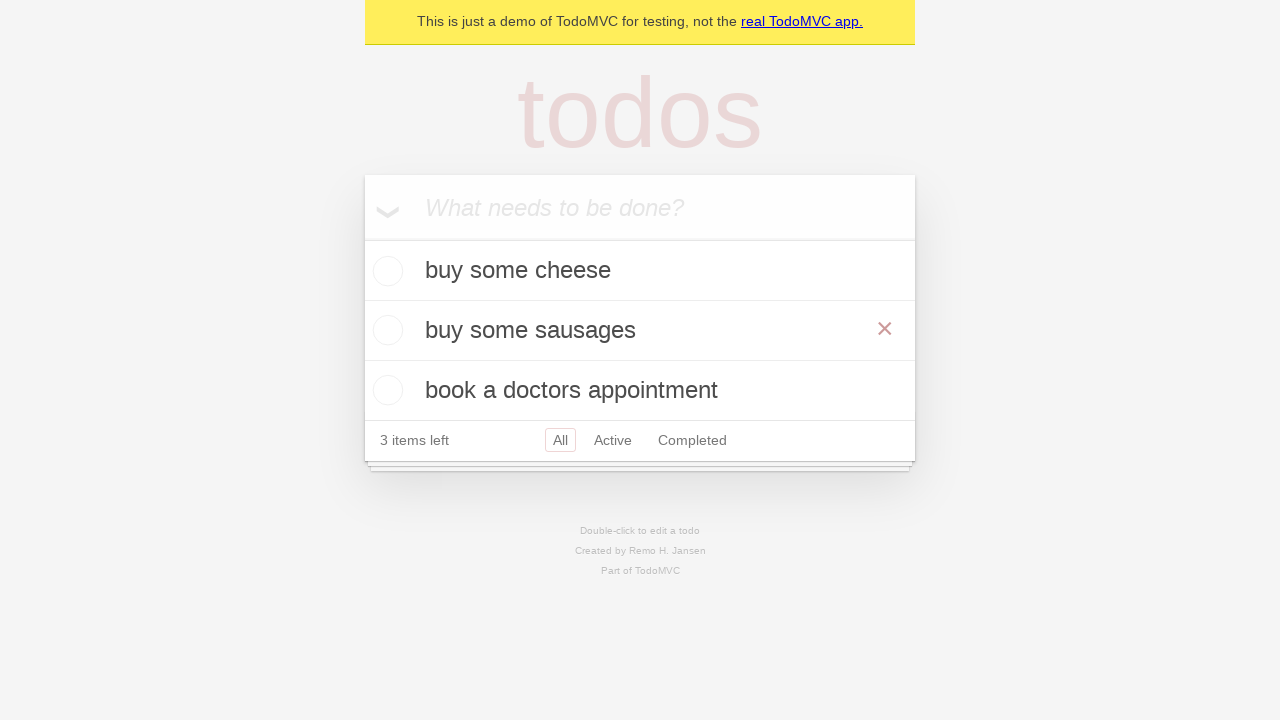

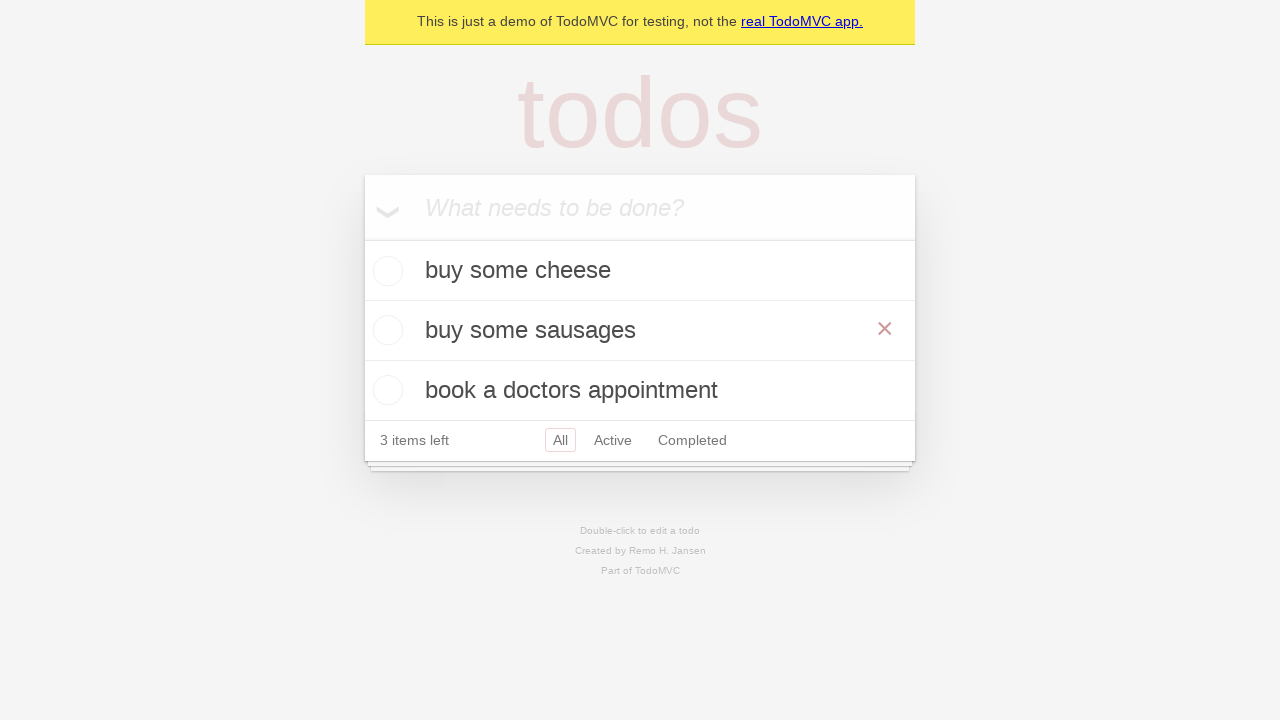